Tests product search functionality on an e-commerce practice site by searching for products containing 'ca', verifying the number of results, and adding a specific product (Cashews) to cart

Starting URL: https://rahulshettyacademy.com/seleniumPractise/#/

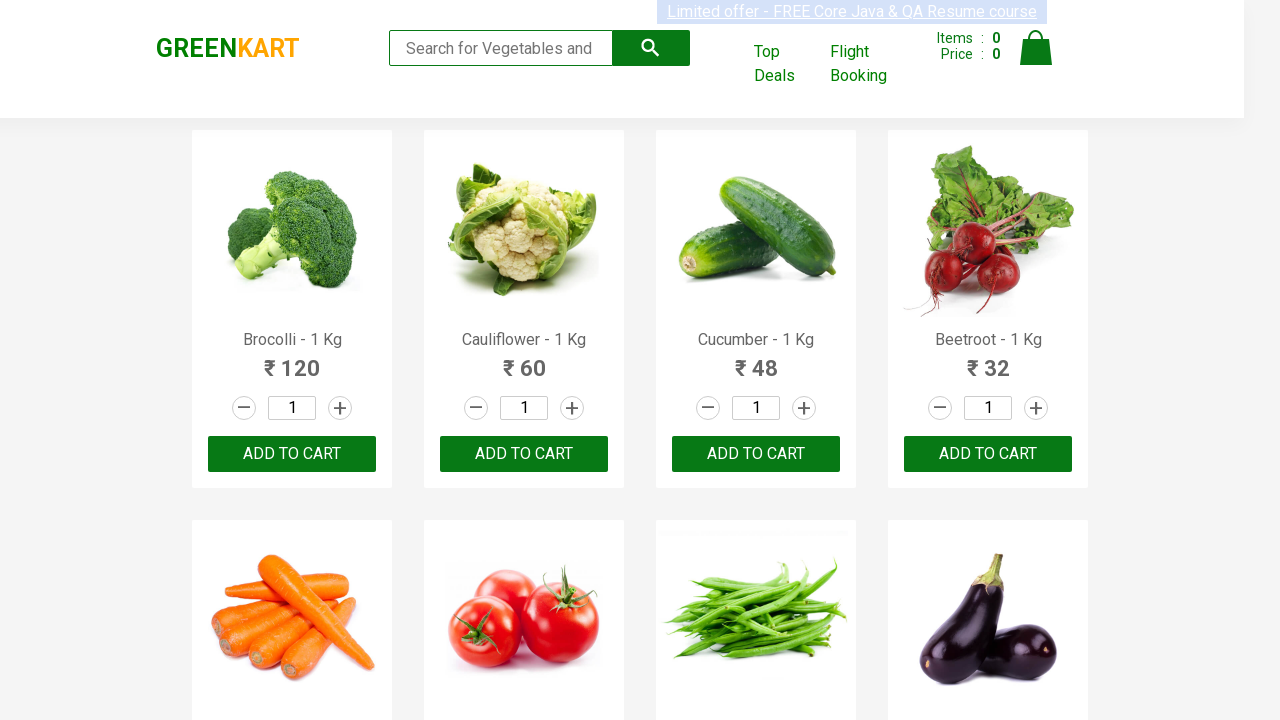

Filled search box with 'ca' on .search-keyword
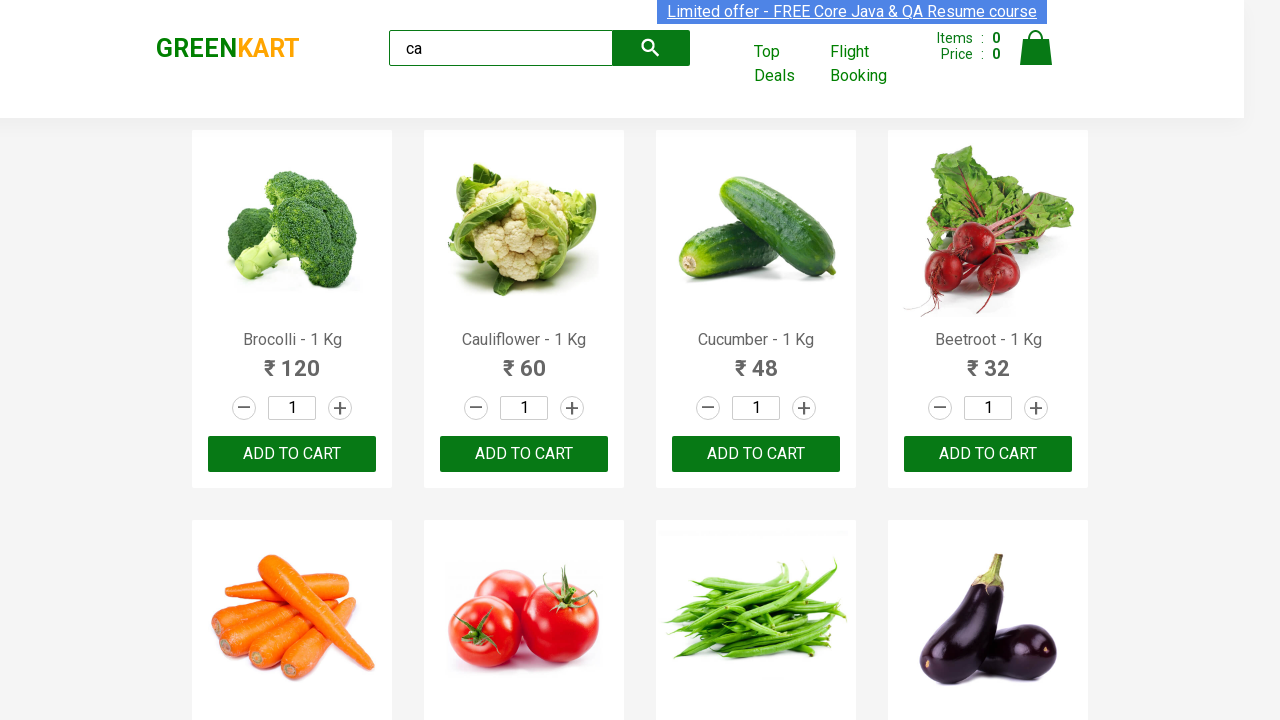

Waited 2 seconds for products to load
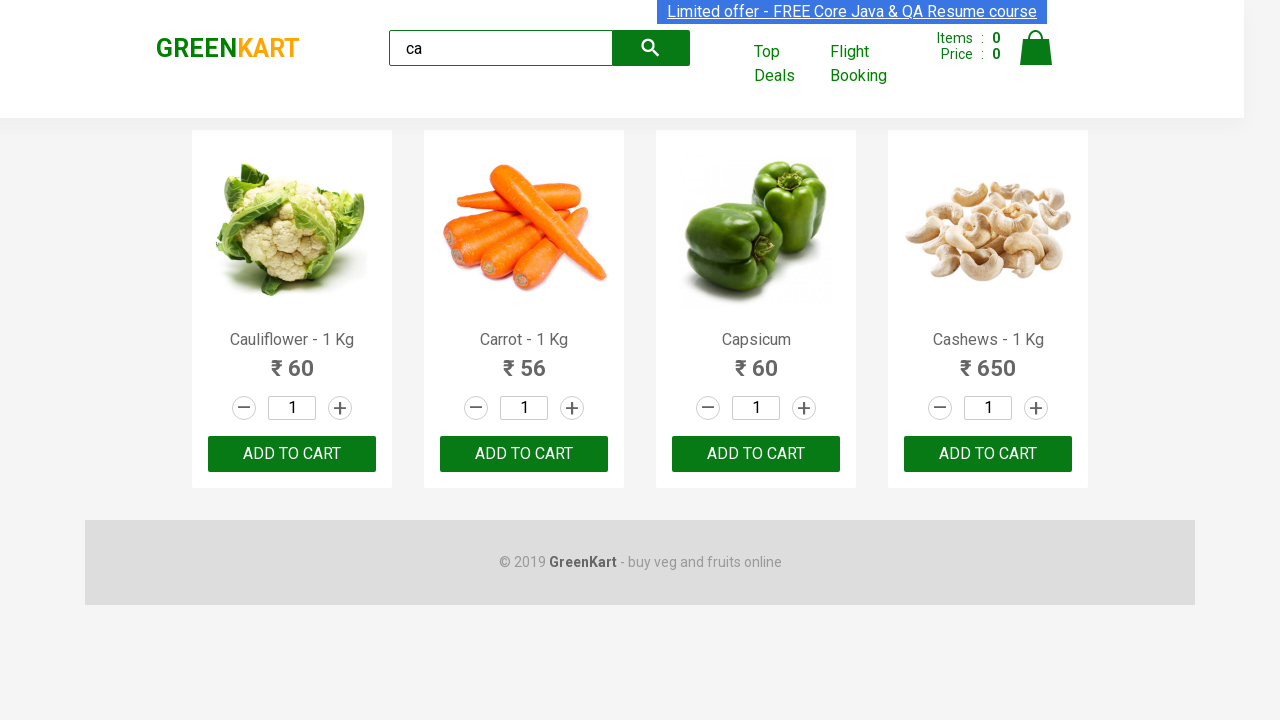

Verified product elements are displayed
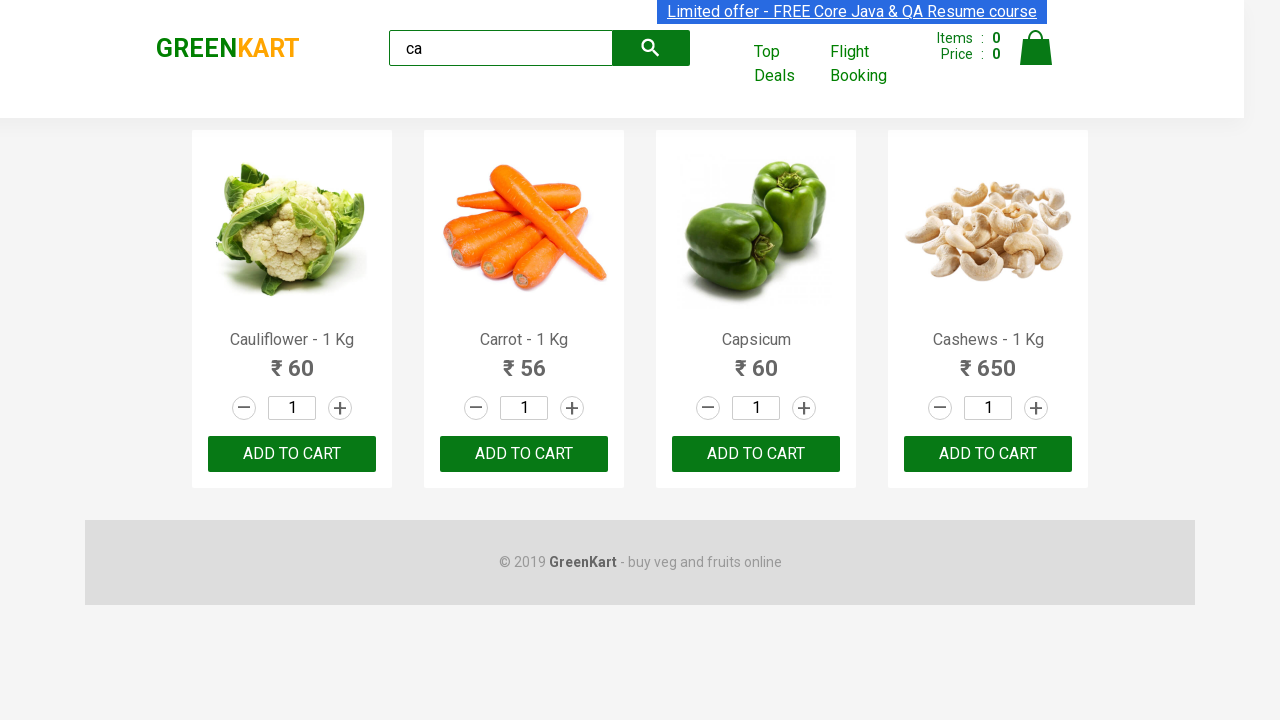

Retrieved list of all products
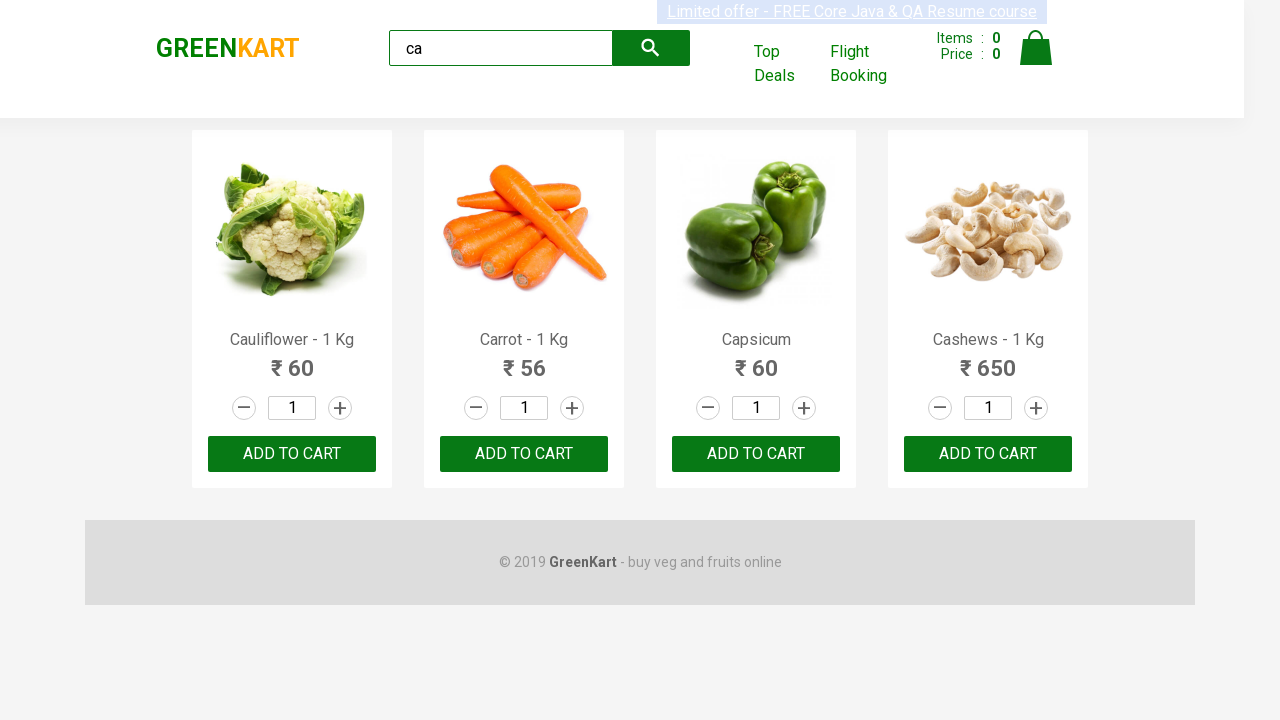

Extracted product name: Cauliflower - 1 Kg
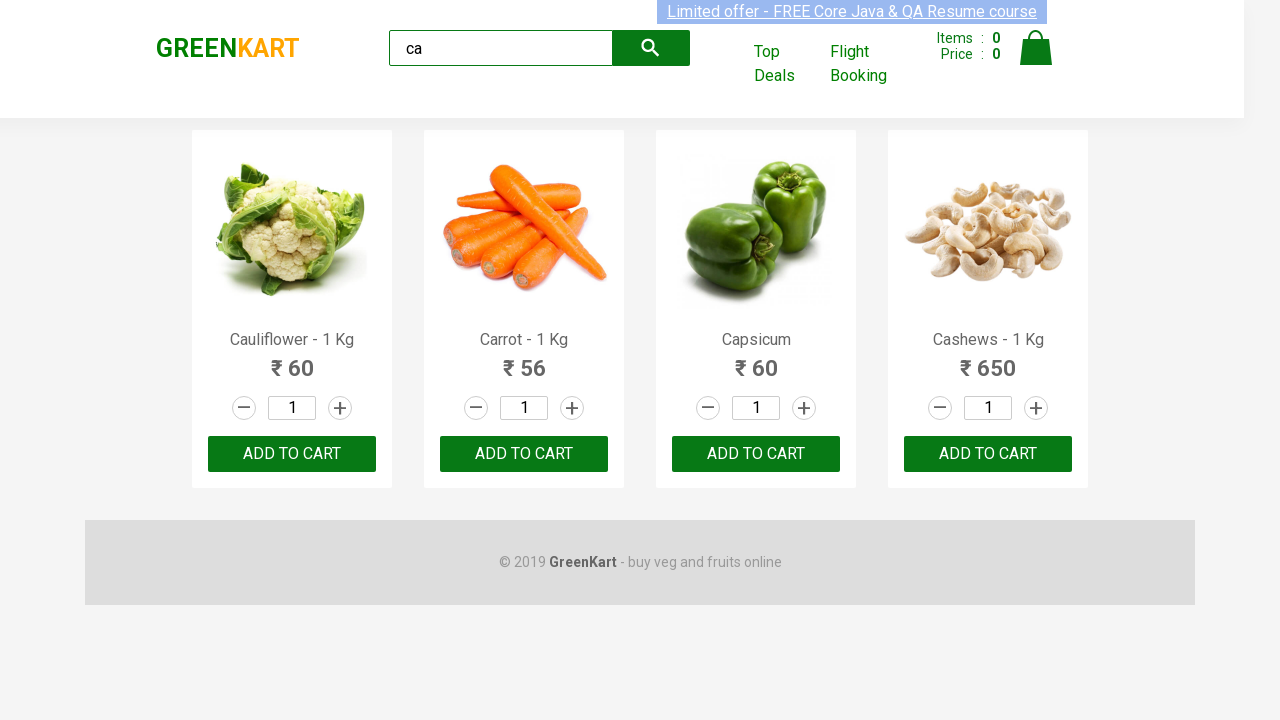

Extracted product name: Carrot - 1 Kg
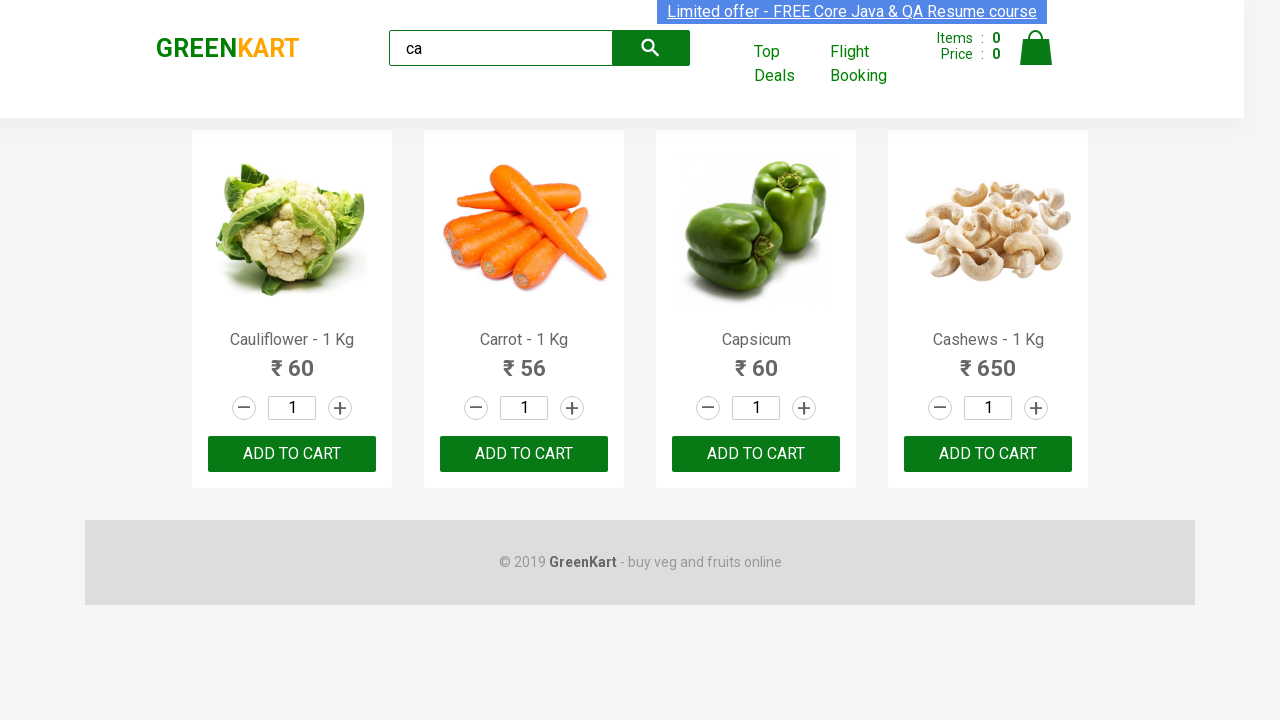

Extracted product name: Capsicum
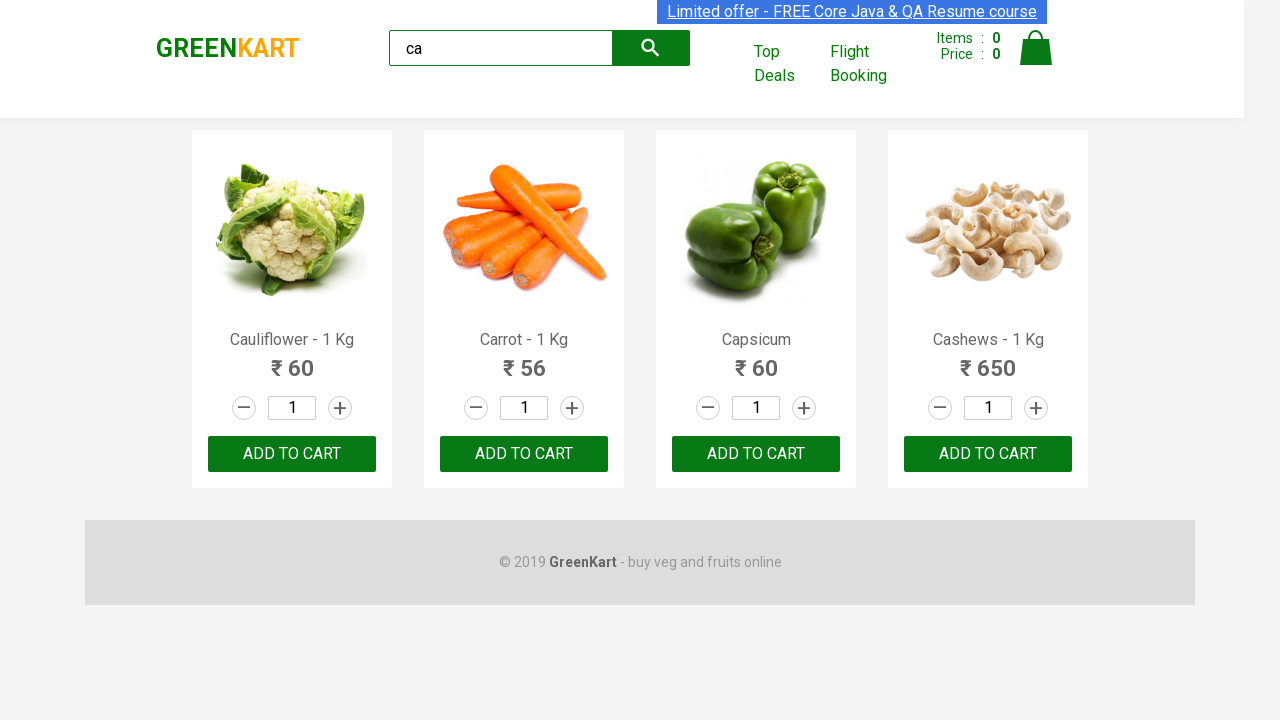

Extracted product name: Cashews - 1 Kg
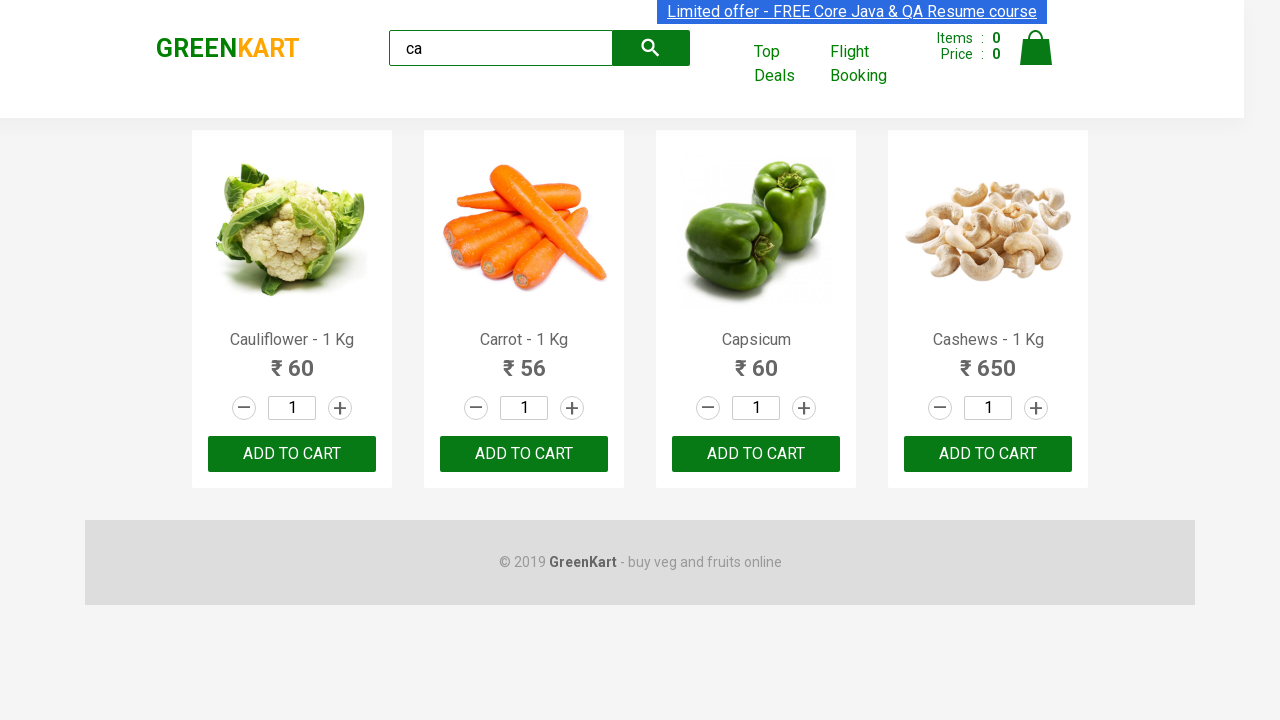

Clicked Add to Cart button for Cashews product at (988, 454) on .products .product >> nth=3 >> button
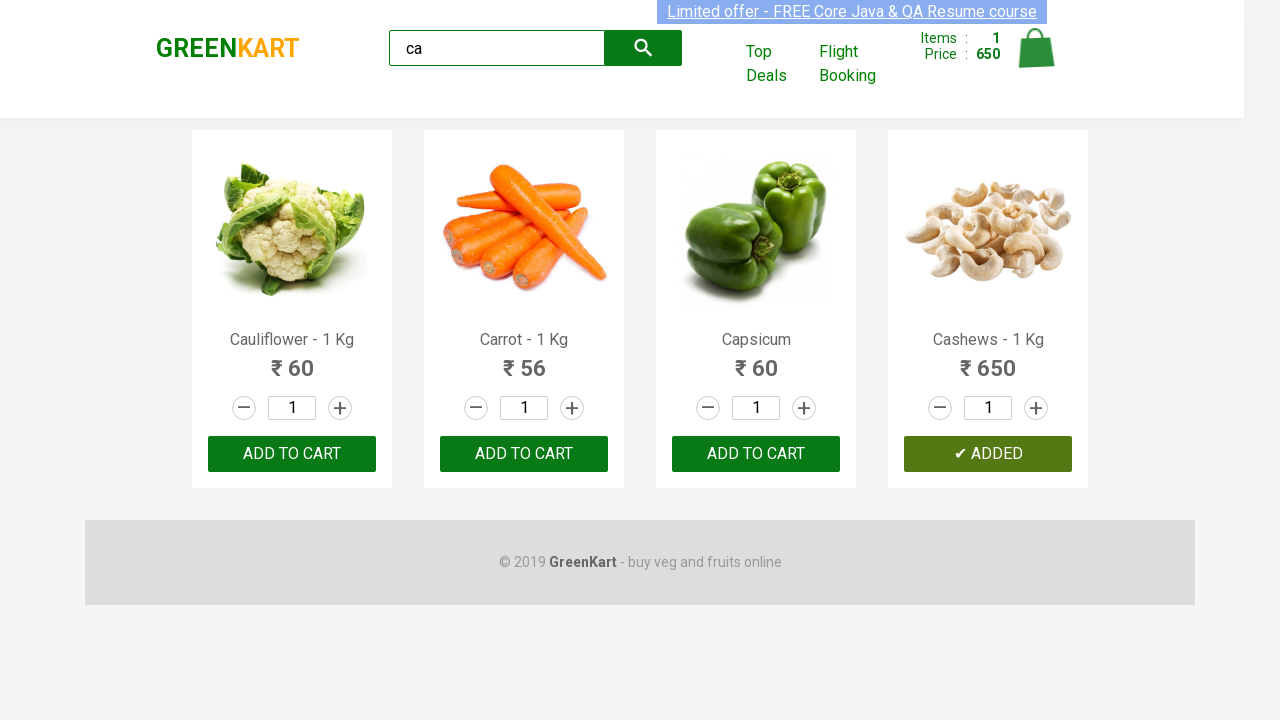

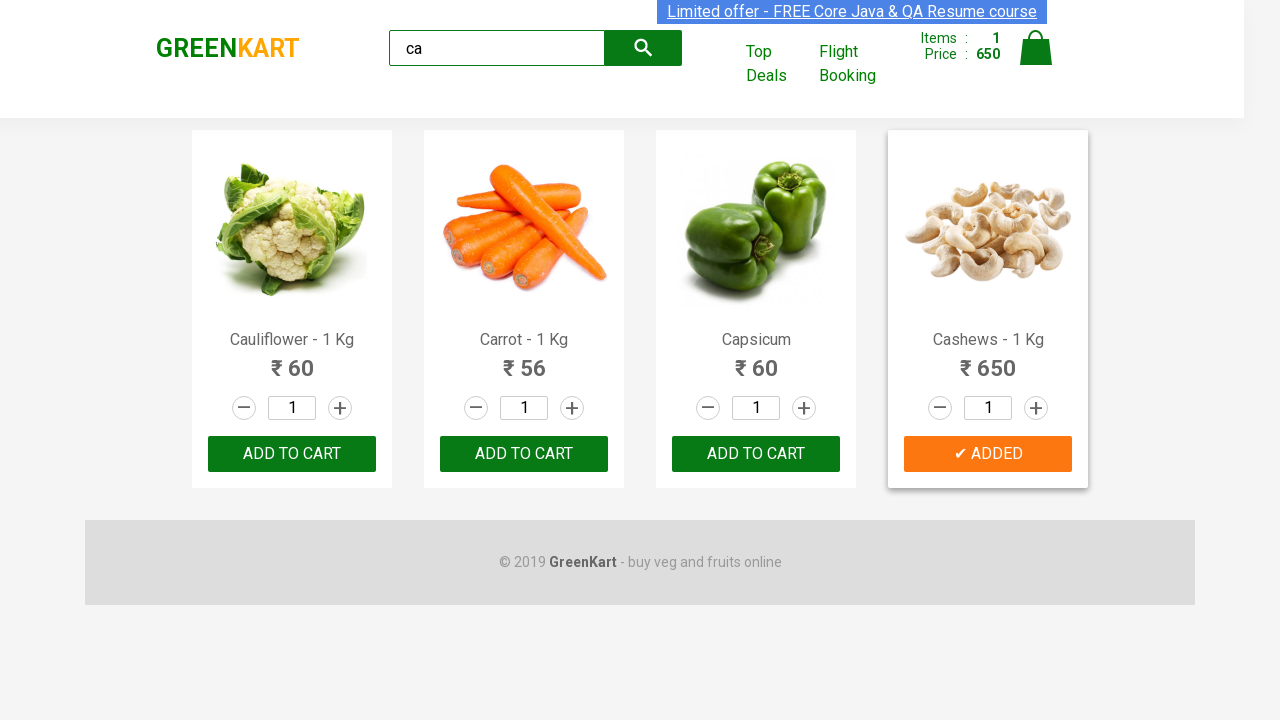